Tests successful zip code validation with a valid 5-digit input, expecting to proceed to the registration page

Starting URL: https://www.sharelane.com/cgi-bin/register.py

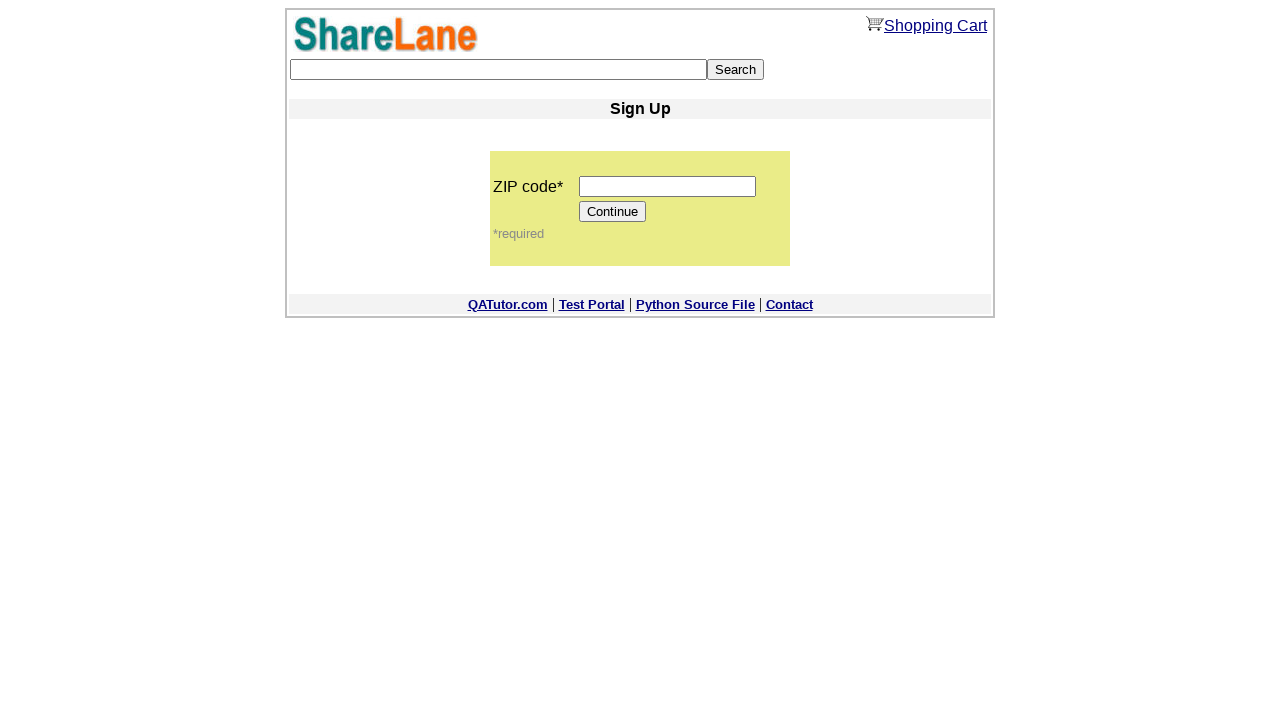

Entered valid 5-digit zip code '11111' in zip code field on input[name='zip_code']
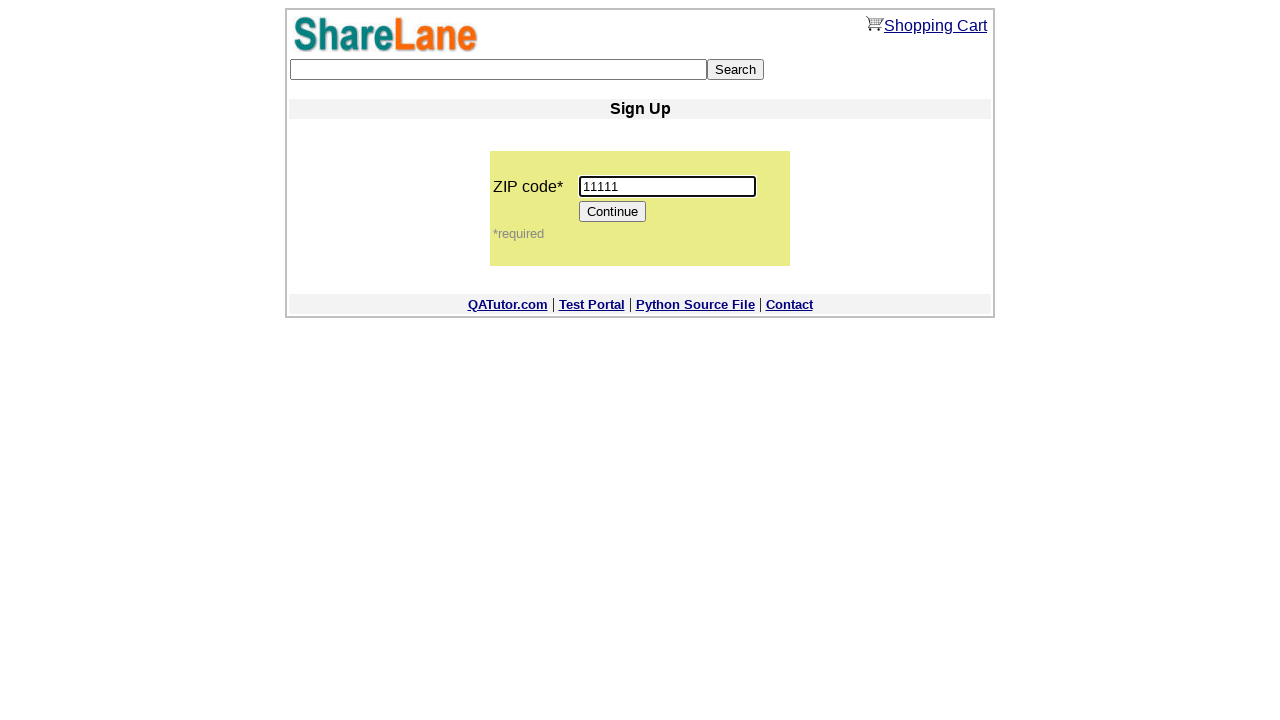

Clicked Continue button to validate zip code at (613, 212) on input[value='Continue']
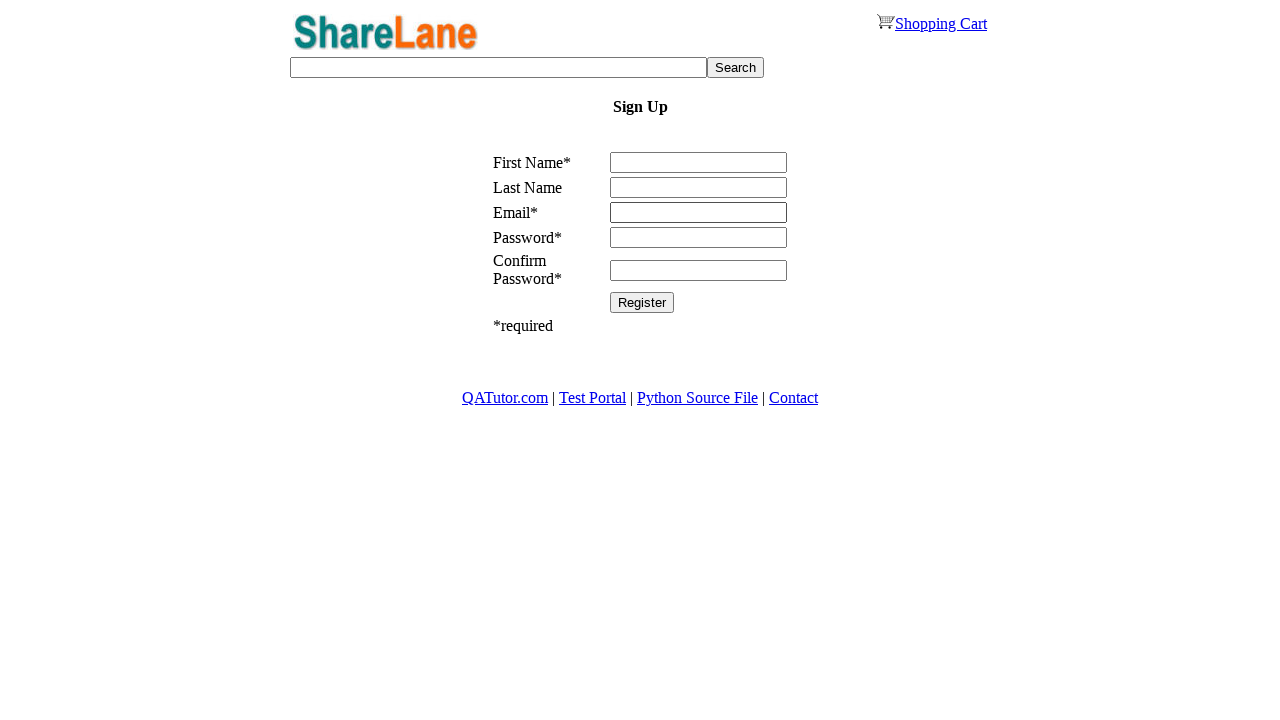

Successfully navigated to registration page and Register button is visible
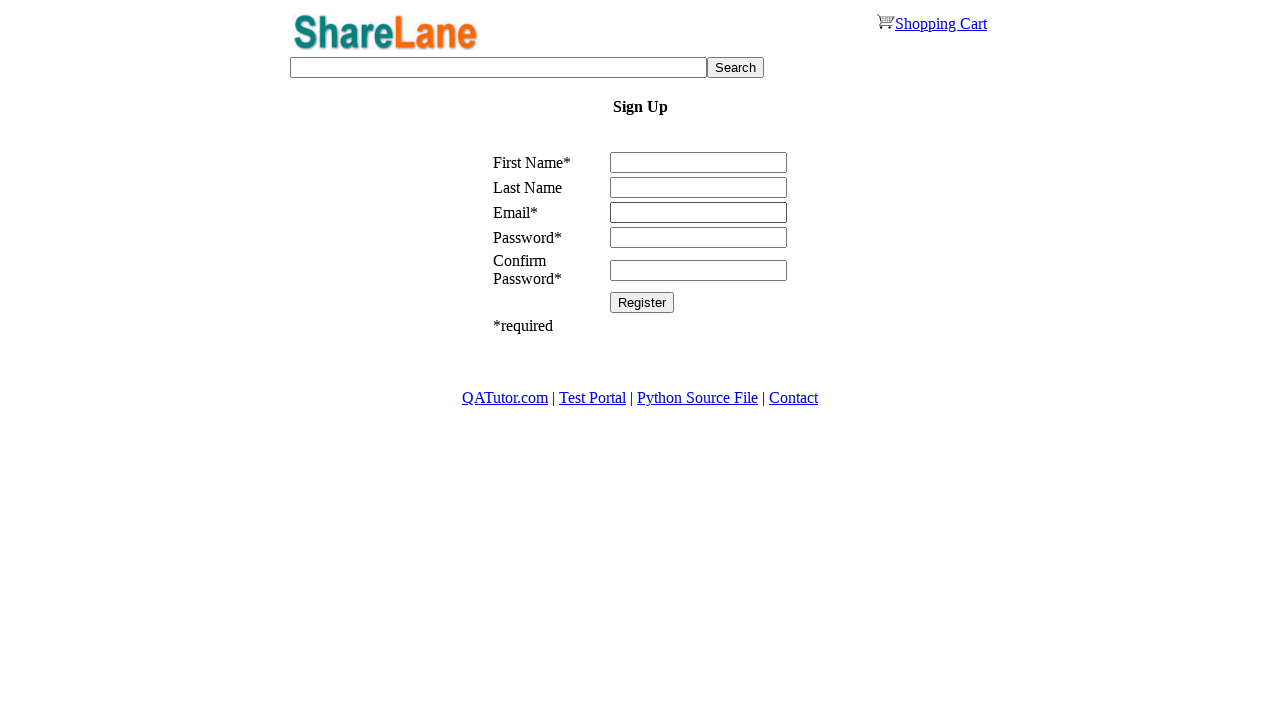

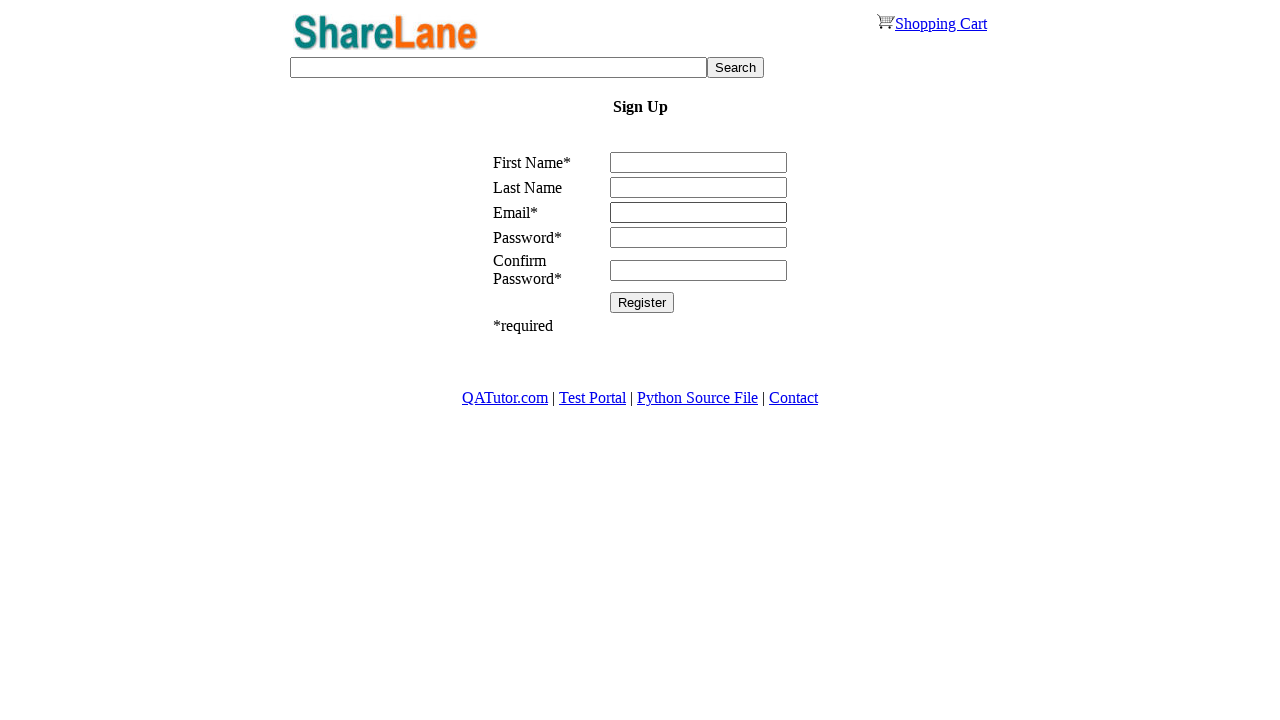